Waits for a price condition to be met, then books and solves a mathematical challenge by calculating a logarithmic expression

Starting URL: http://suninjuly.github.io/explicit_wait2.html

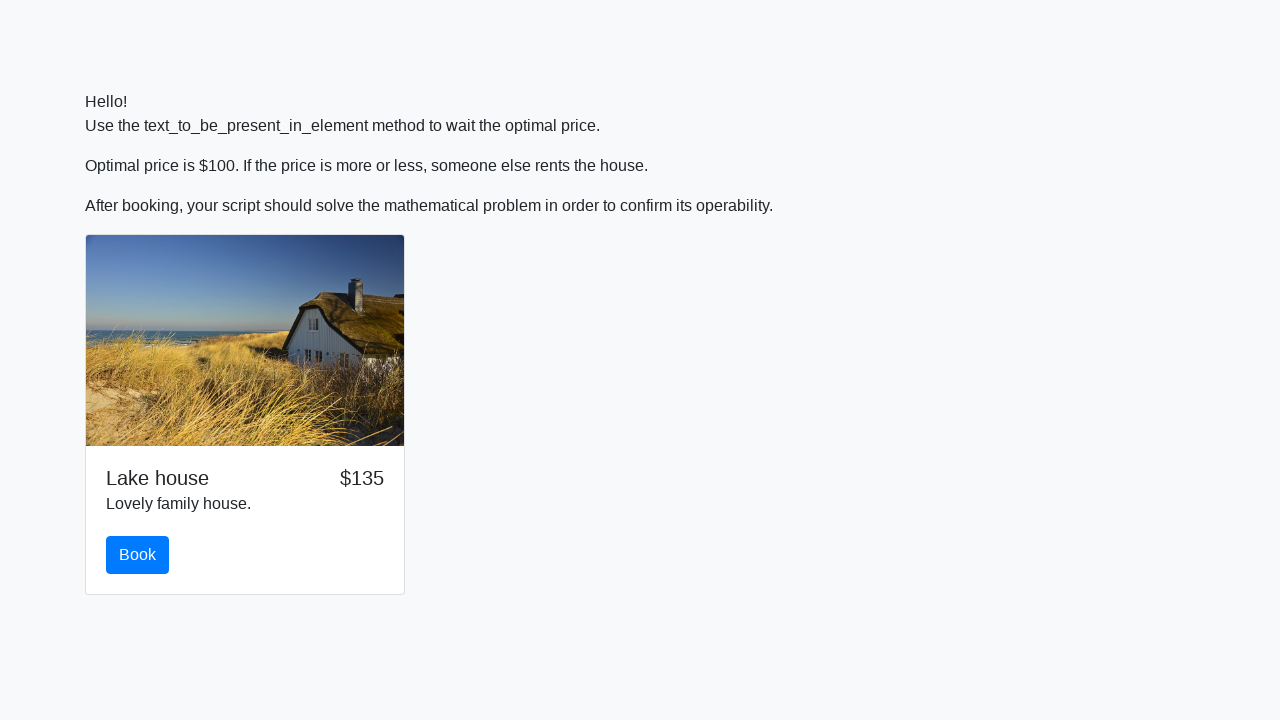

Waited for price condition to be met ($100)
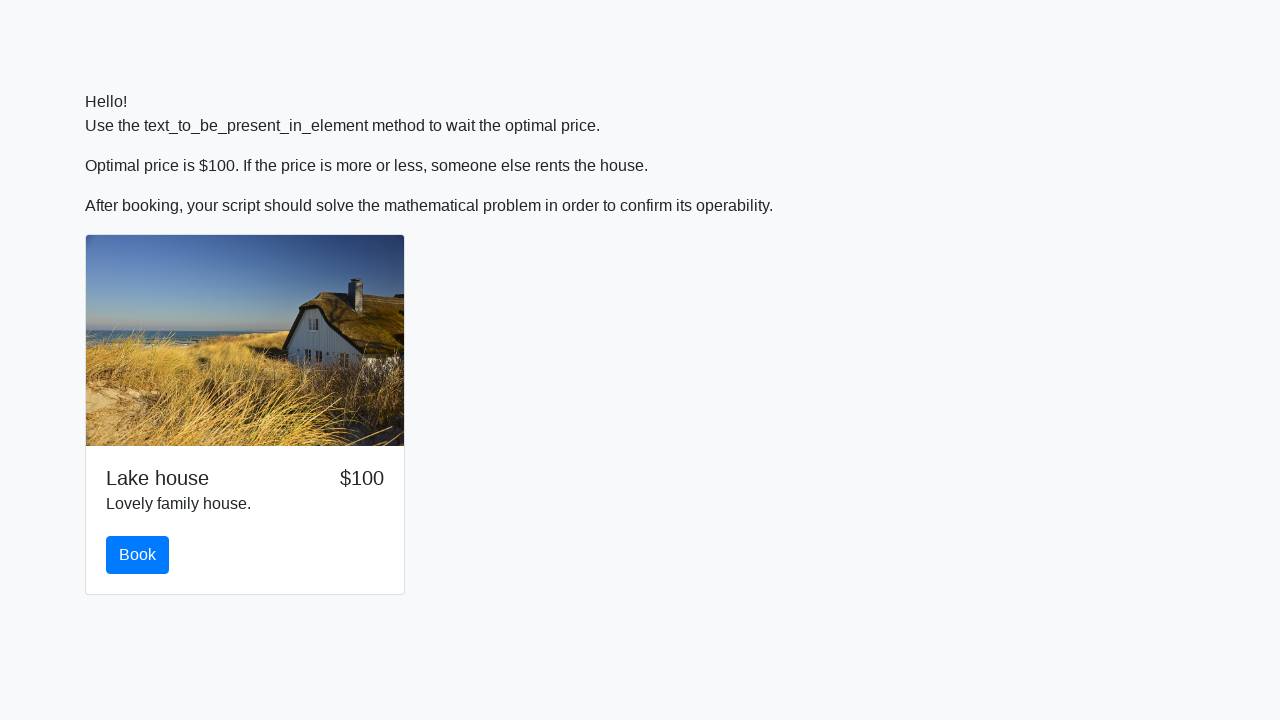

Clicked the book button at (138, 555) on #book
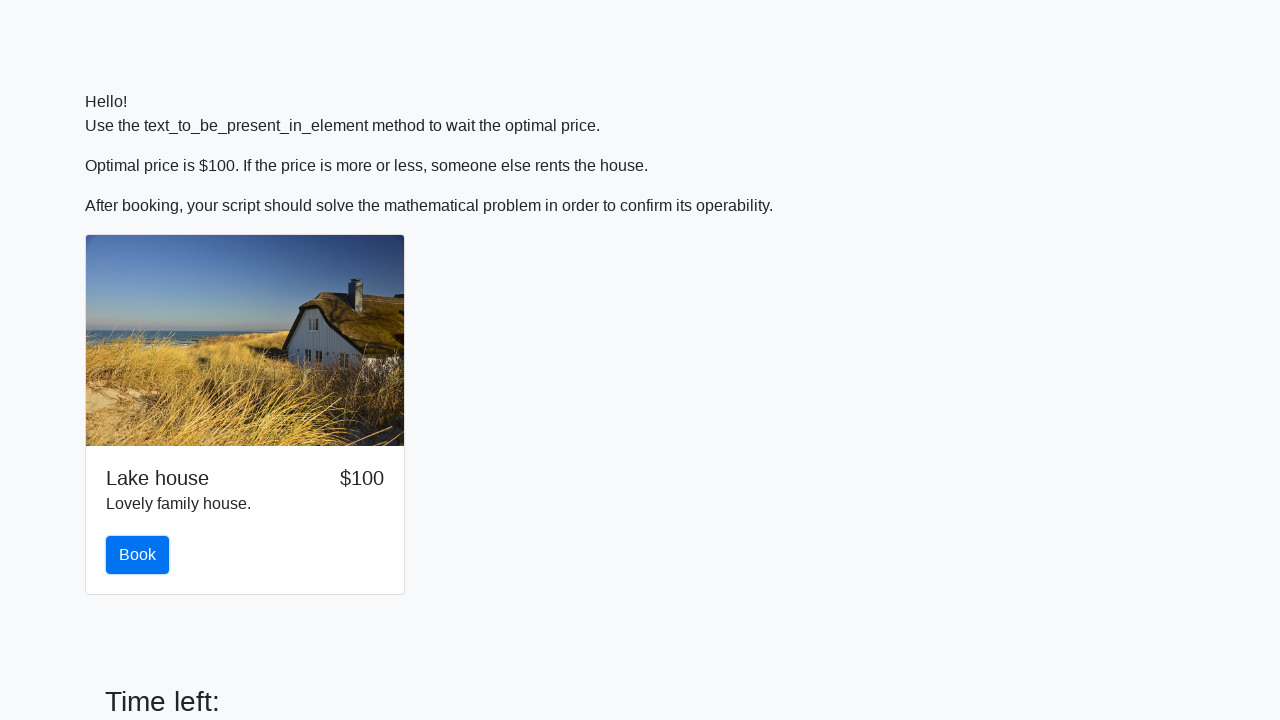

Retrieved input value for calculation: 421
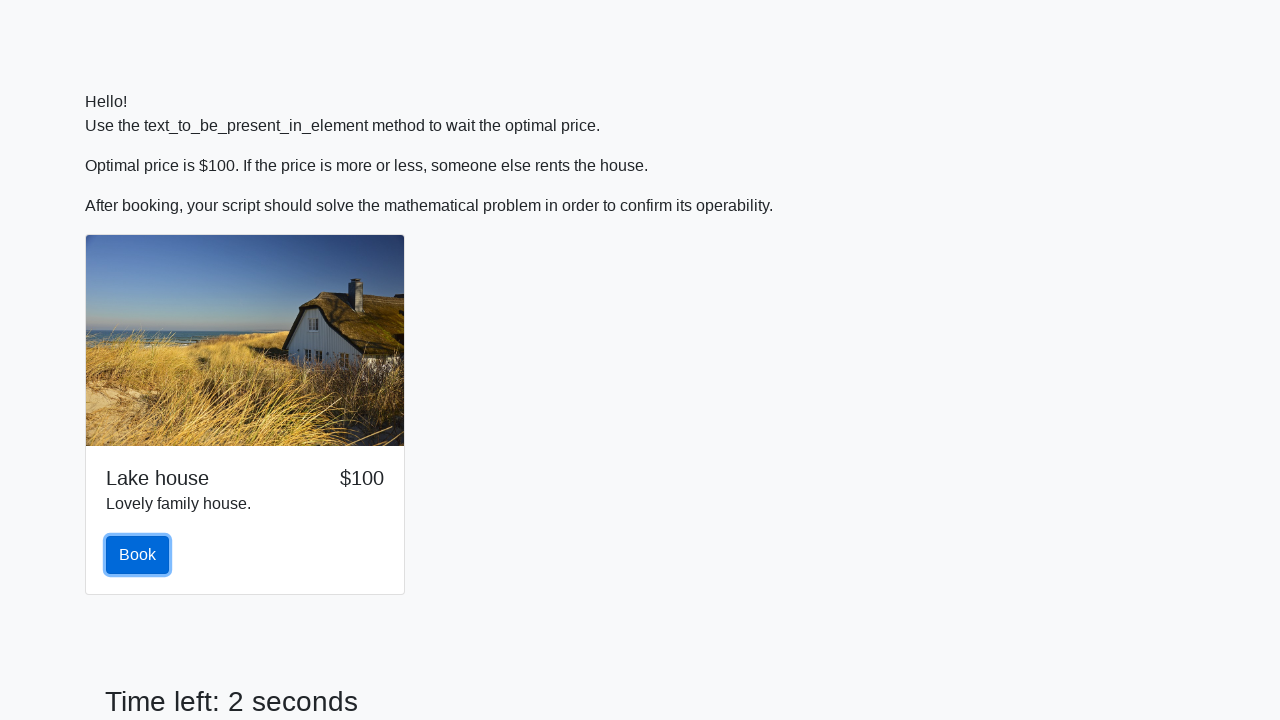

Calculated logarithmic expression result: -1.1426411294508674
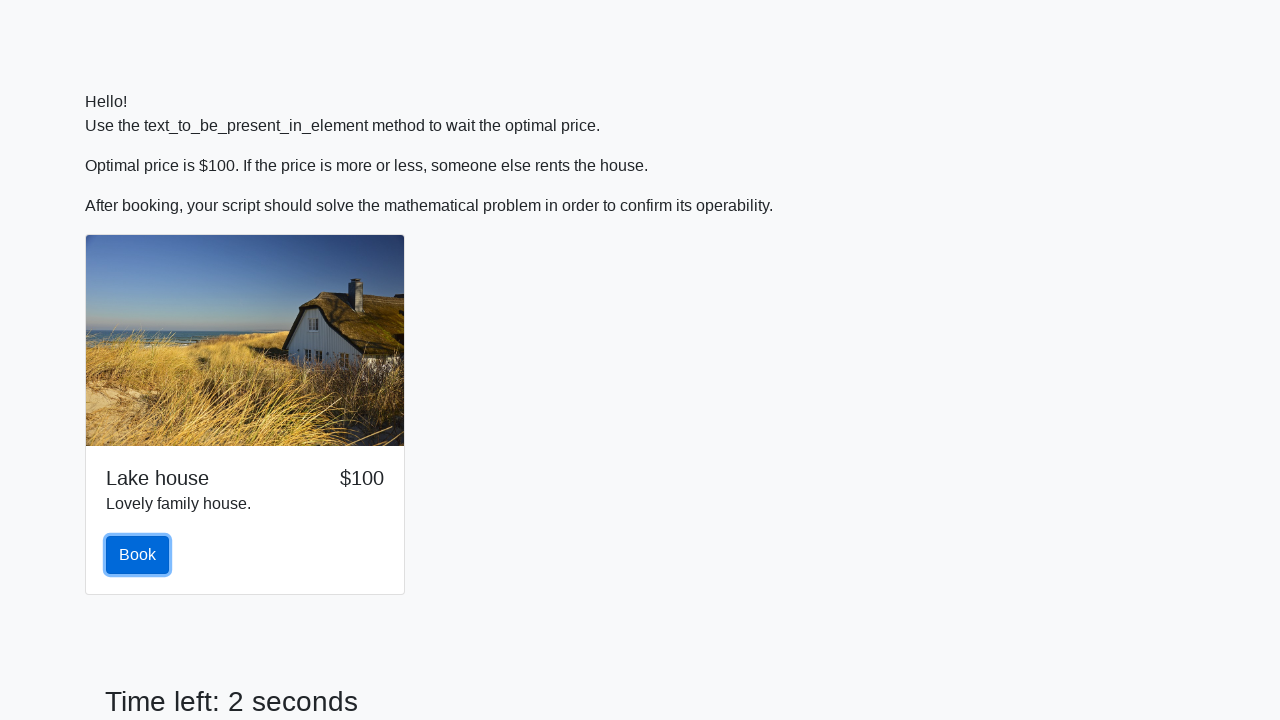

Filled answer field with calculated result on #answer
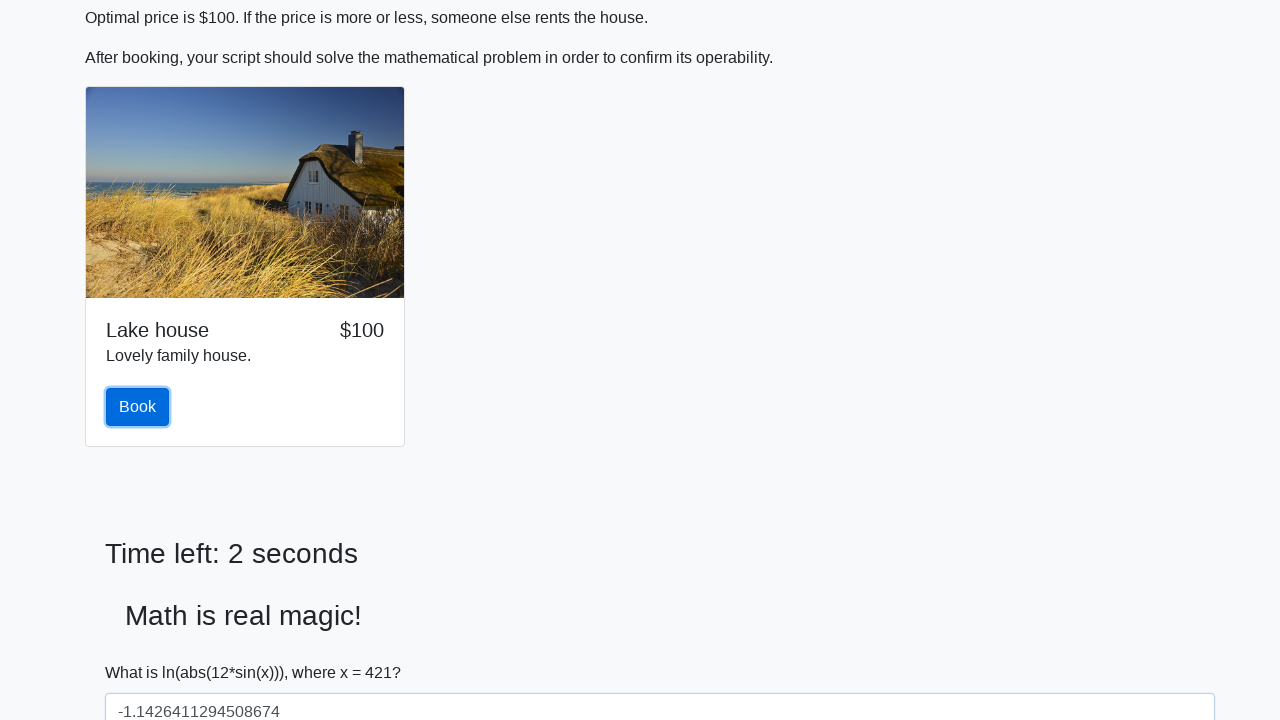

Clicked solve button to submit the answer at (143, 651) on #solve
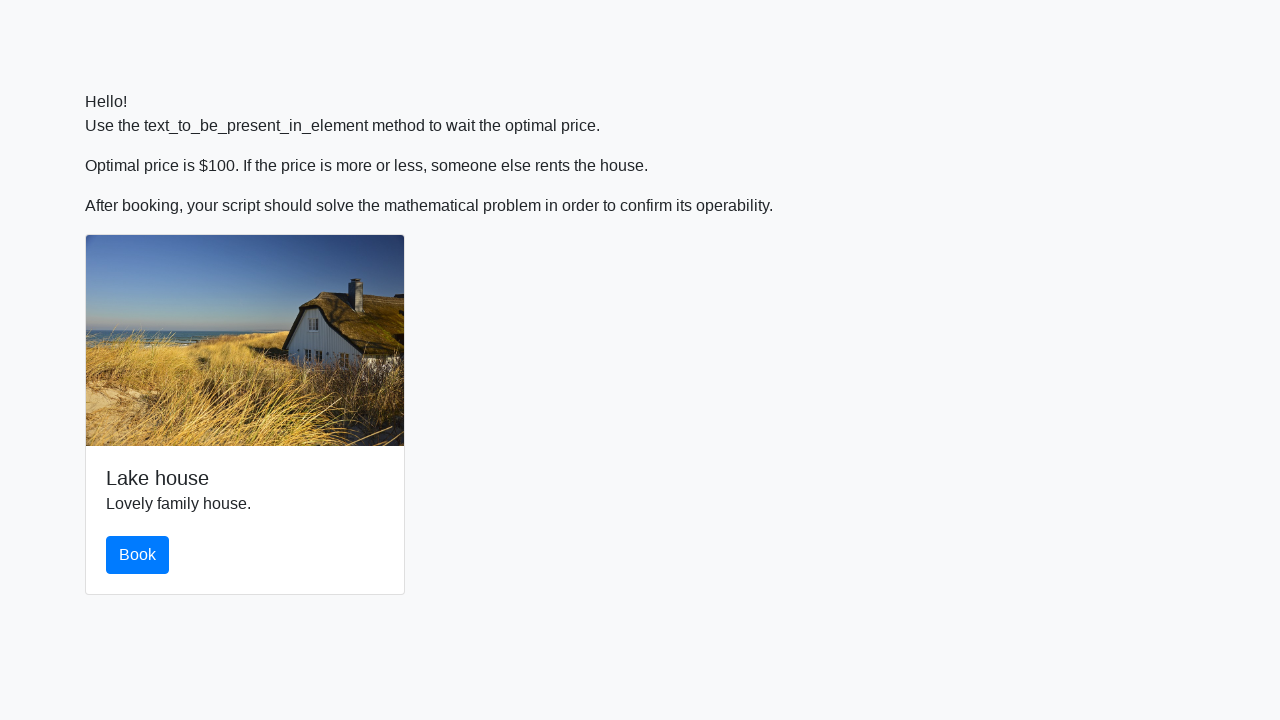

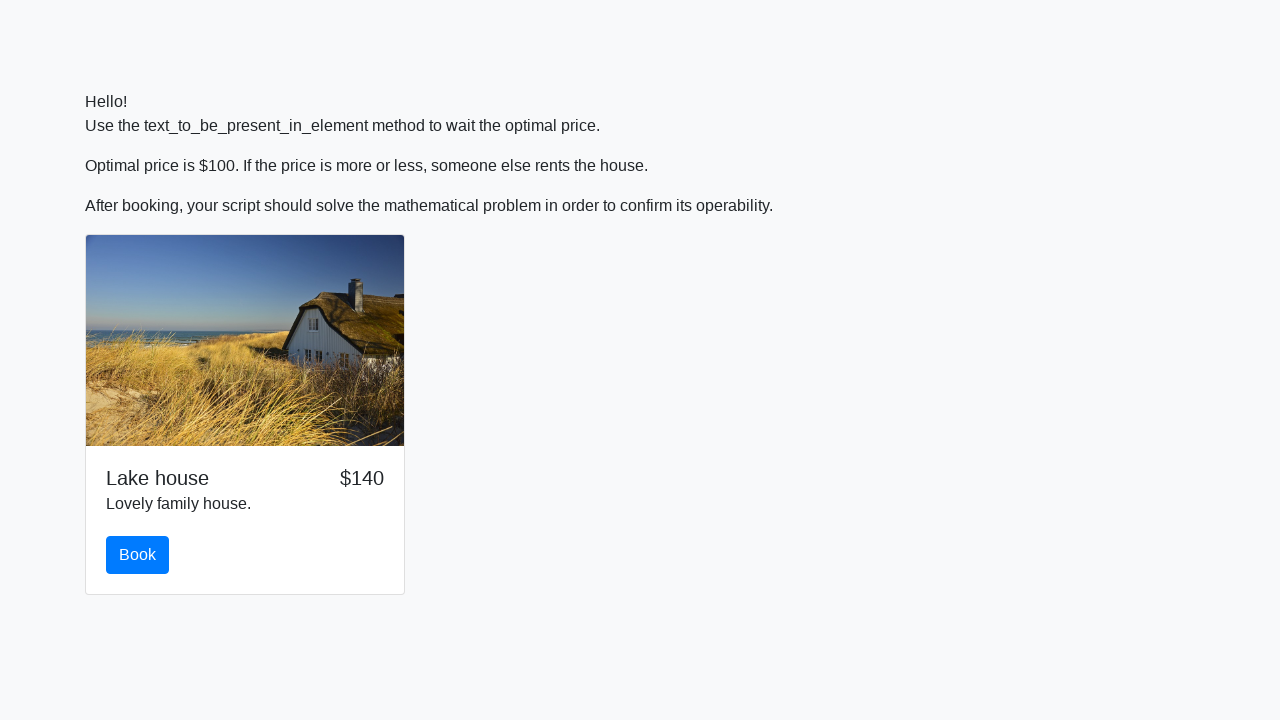